Validates navigation to the Demo Site page by clicking the menu link

Starting URL: https://practice.automationtesting.in/

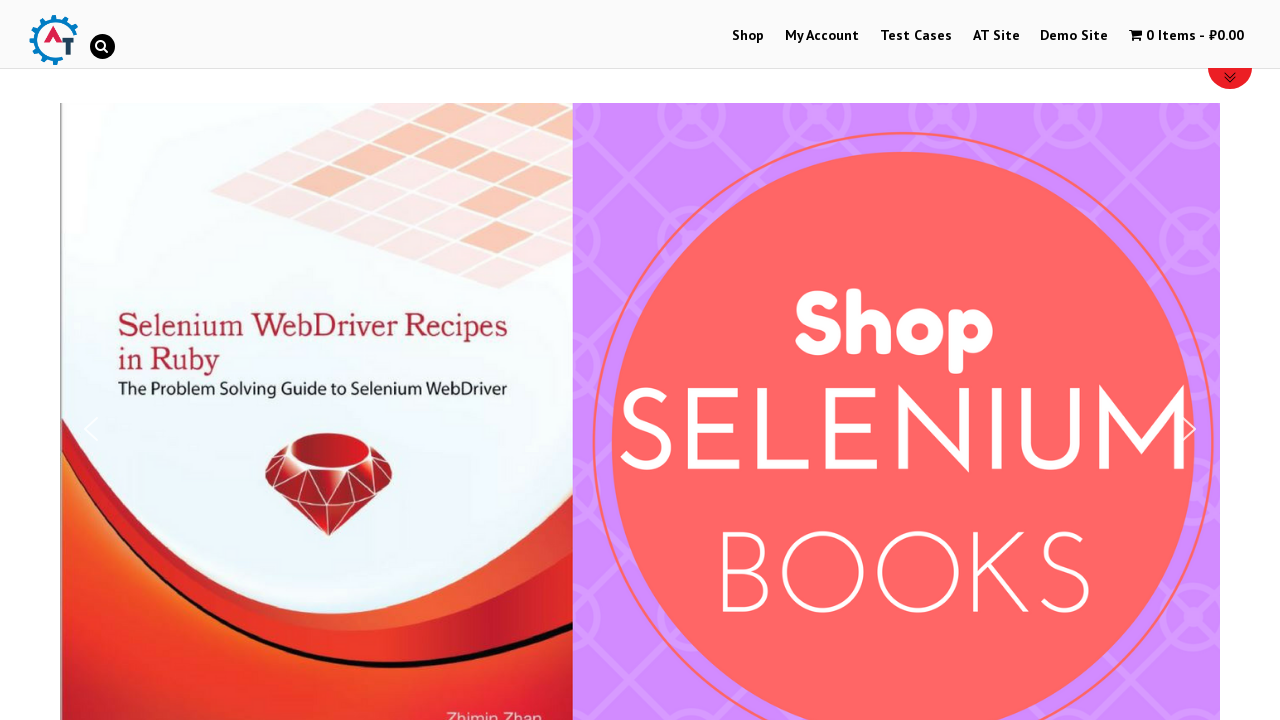

Clicked Demo Site menu link at (1074, 36) on #menu-item-251 > a
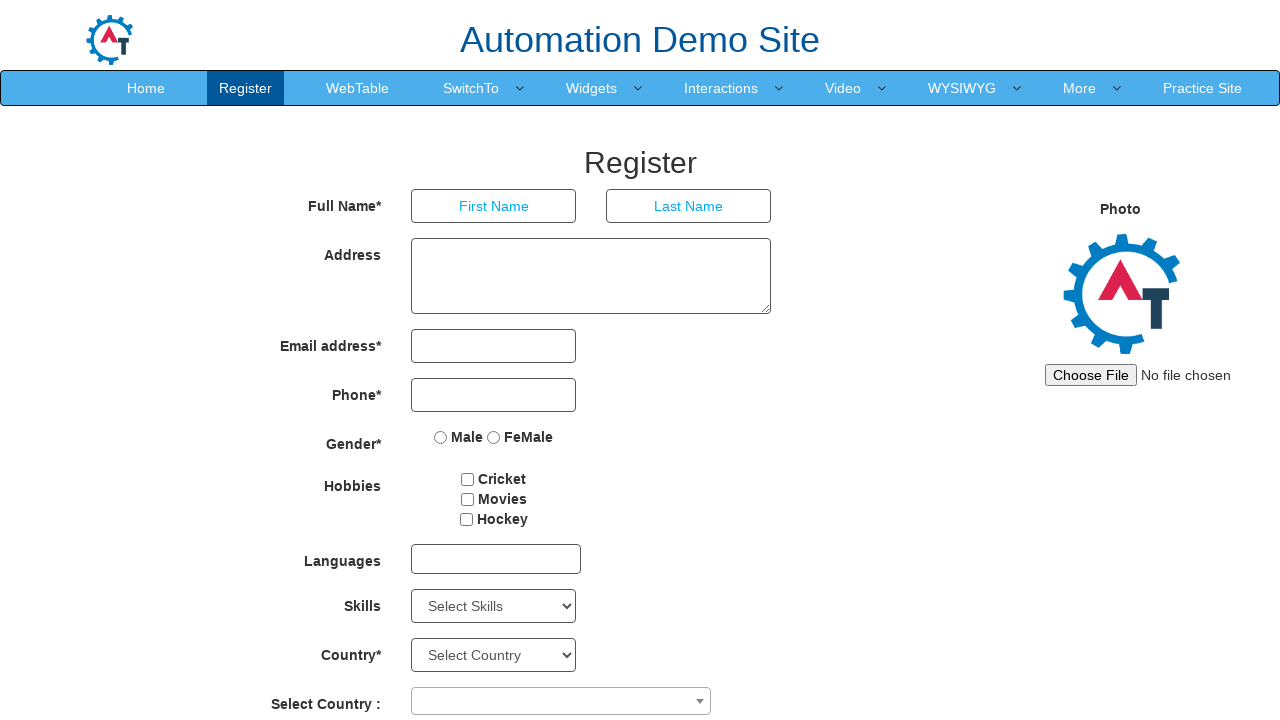

Demo Site page loaded with heading selector visible
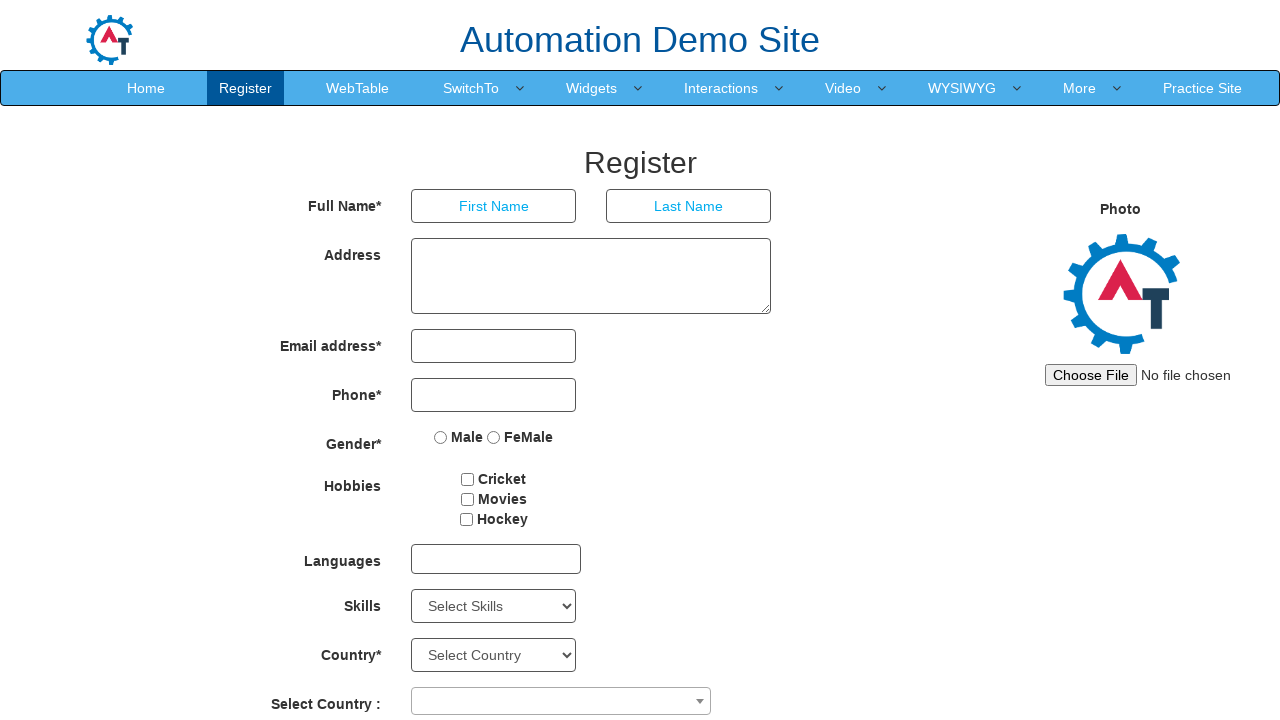

Retrieved heading text content
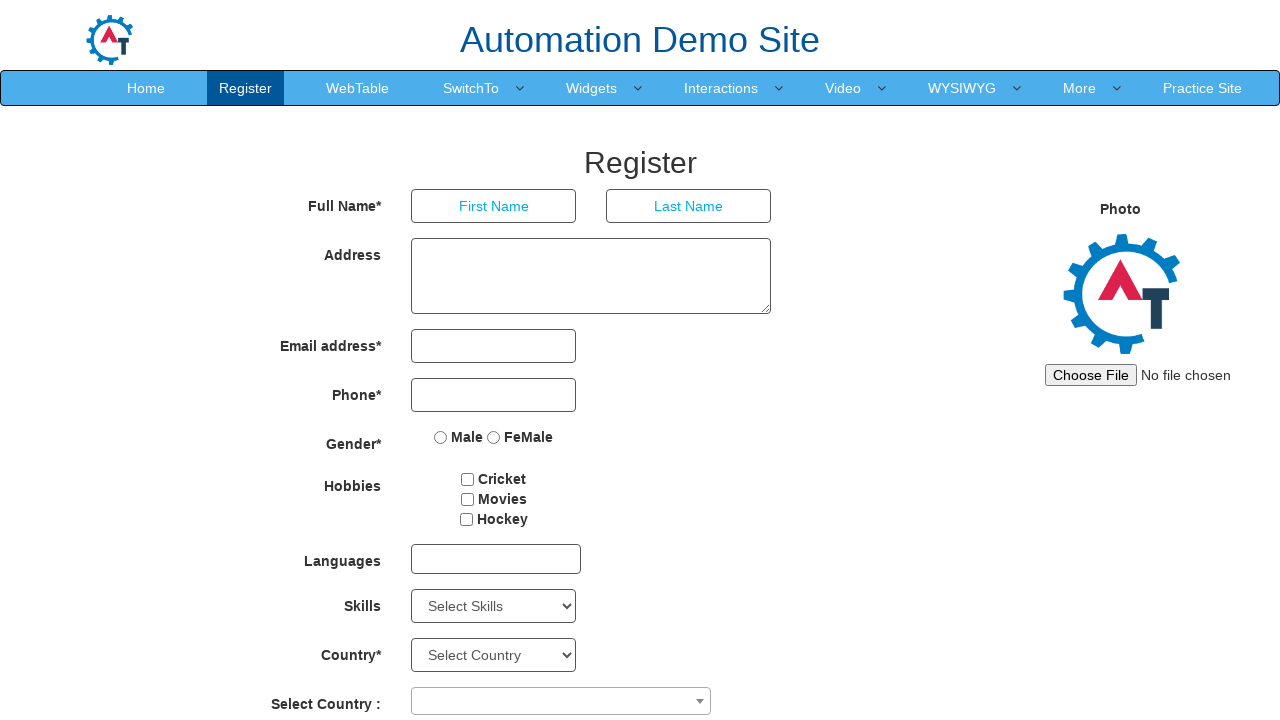

Verified heading text equals 'Register' - navigation successful
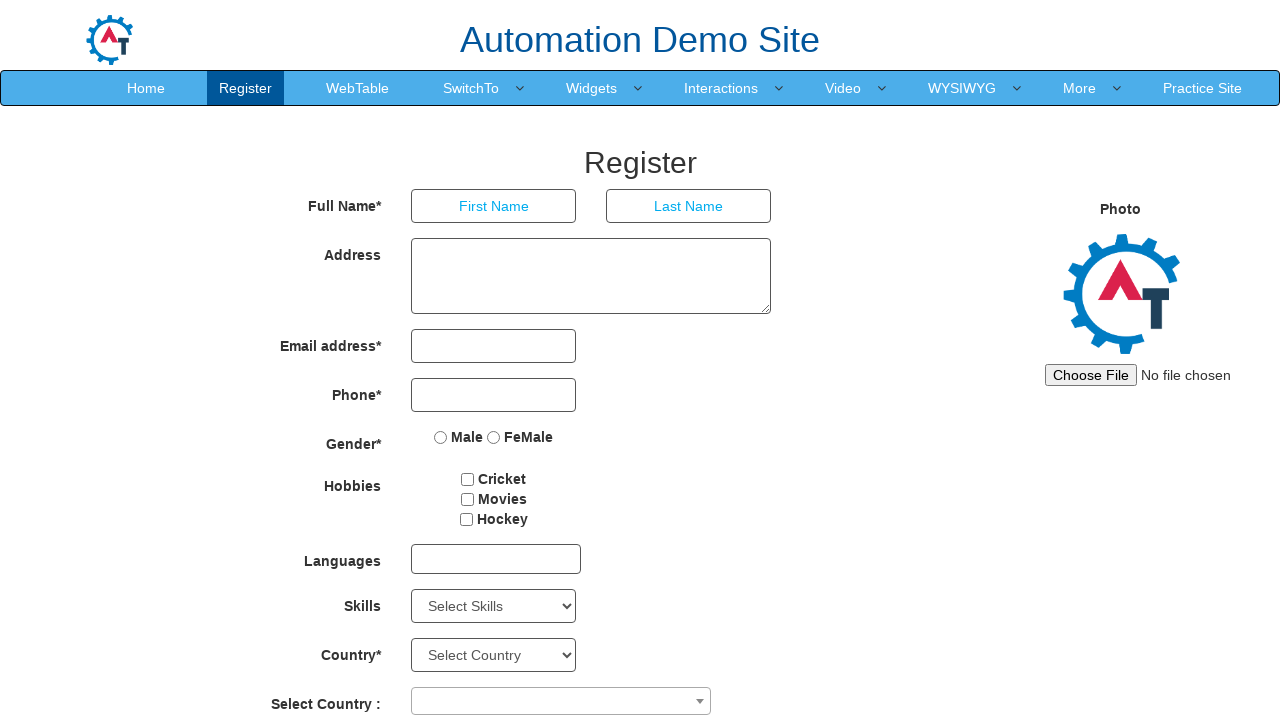

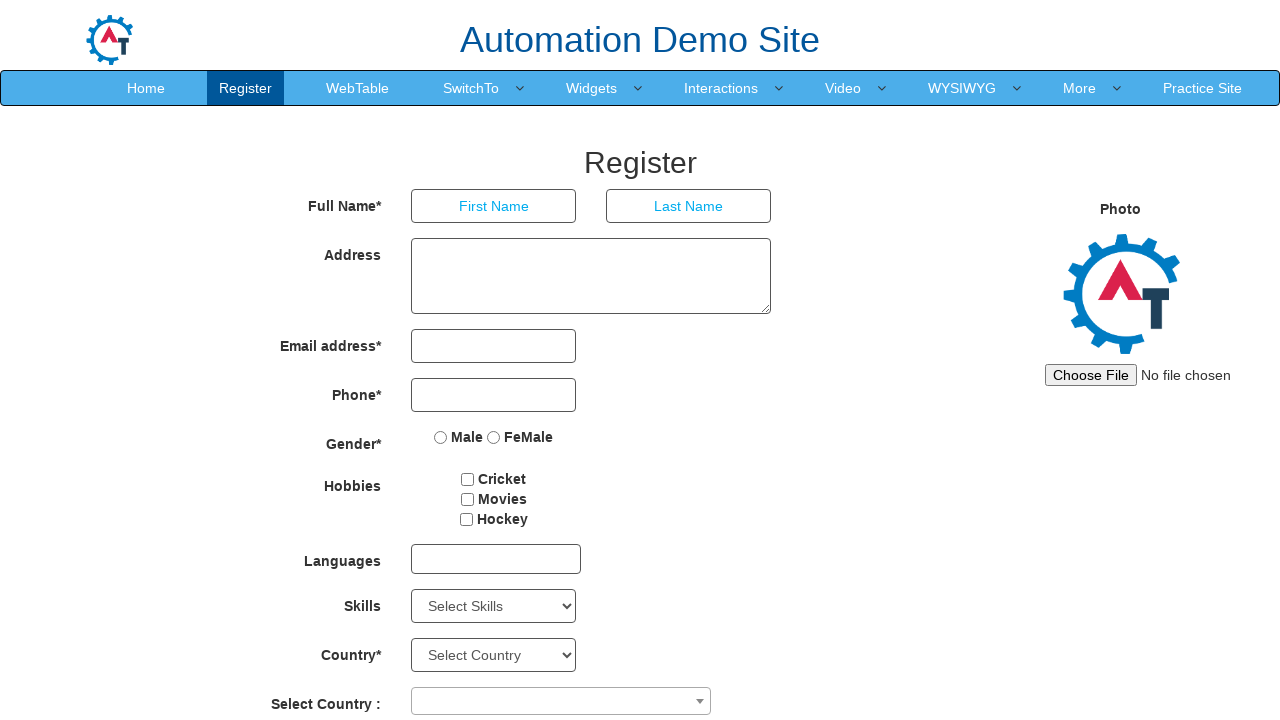